Tests unmarking items as complete by unchecking their checkboxes

Starting URL: https://demo.playwright.dev/todomvc

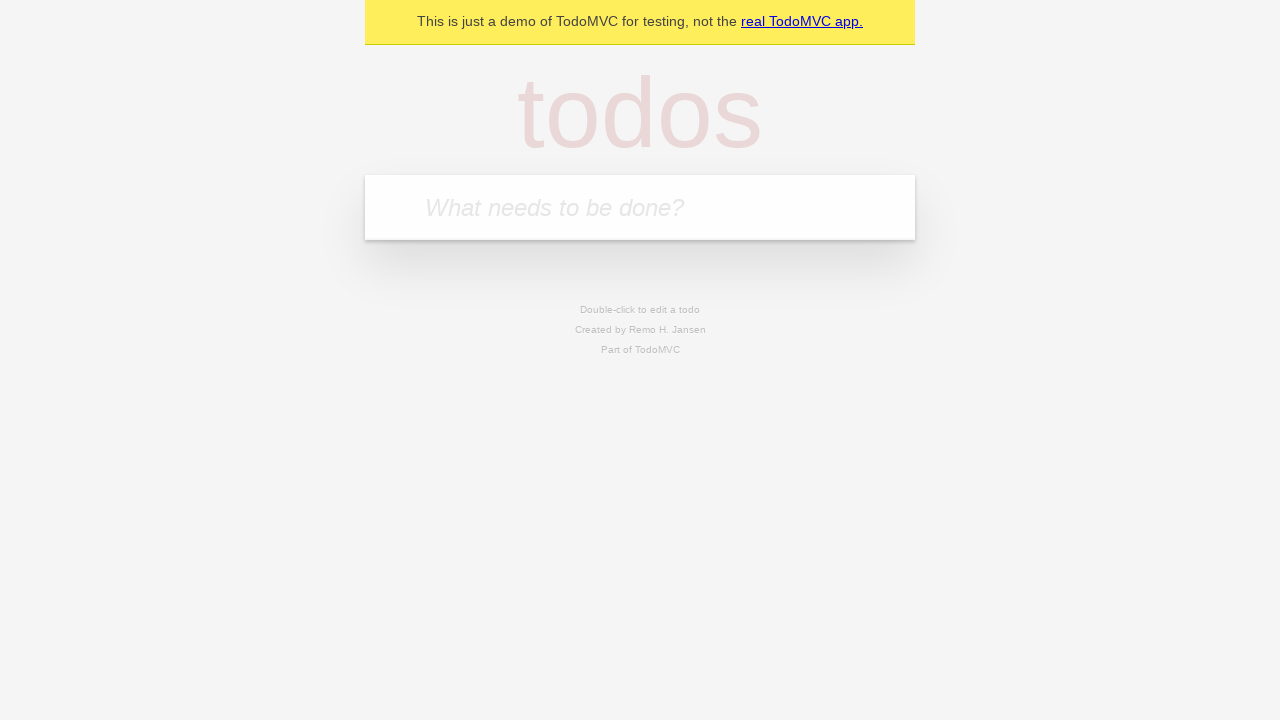

Filled input field with 'buy some cheese' on internal:attr=[placeholder="What needs to be done?"i]
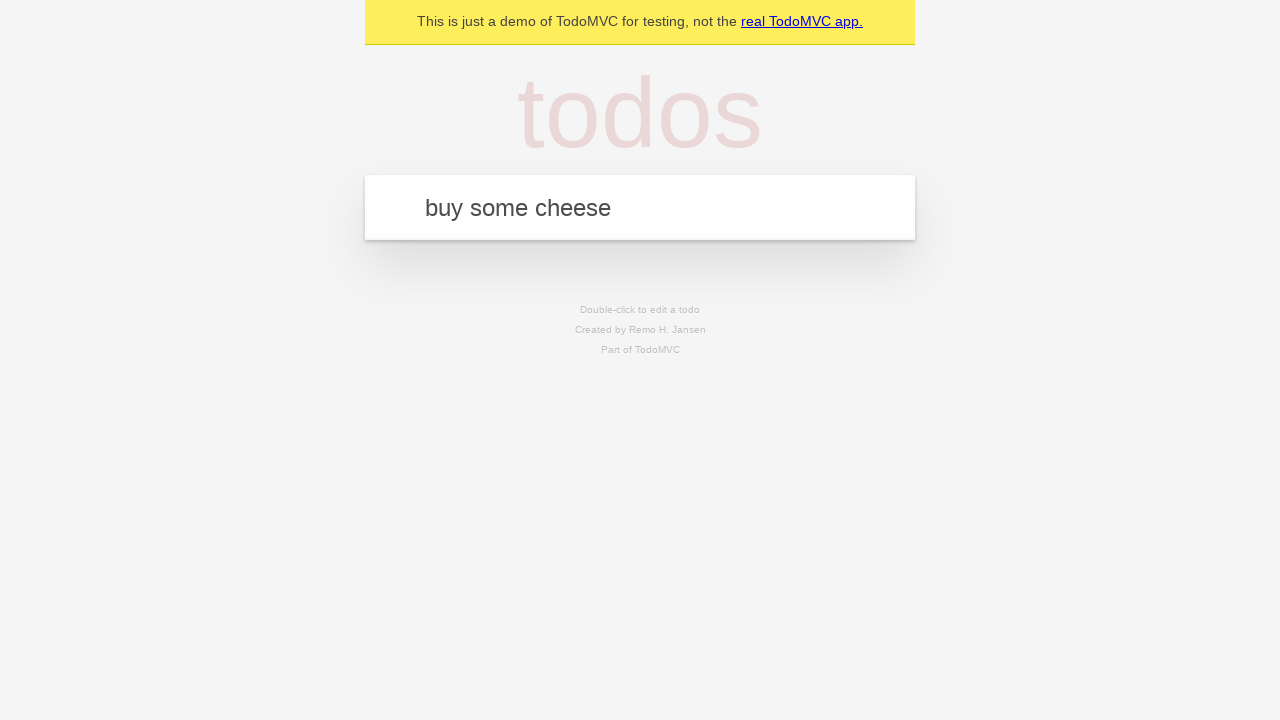

Pressed Enter to create first todo item on internal:attr=[placeholder="What needs to be done?"i]
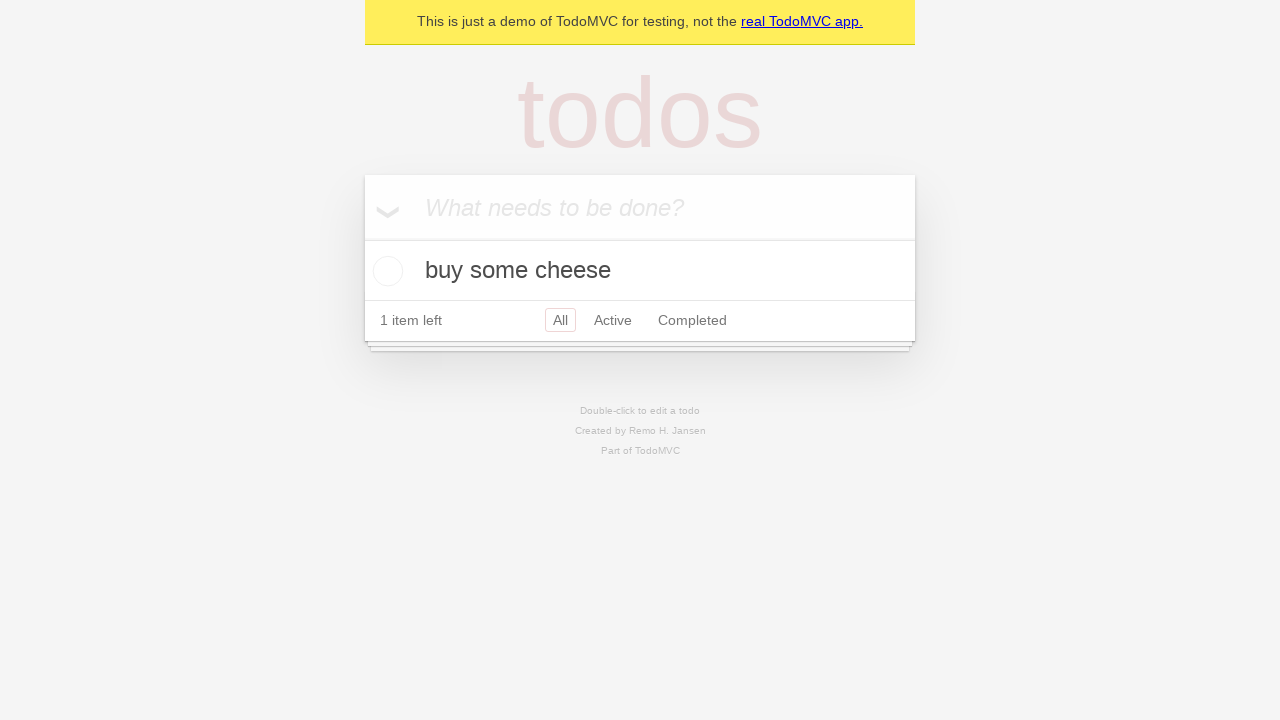

Filled input field with 'feed the cat' on internal:attr=[placeholder="What needs to be done?"i]
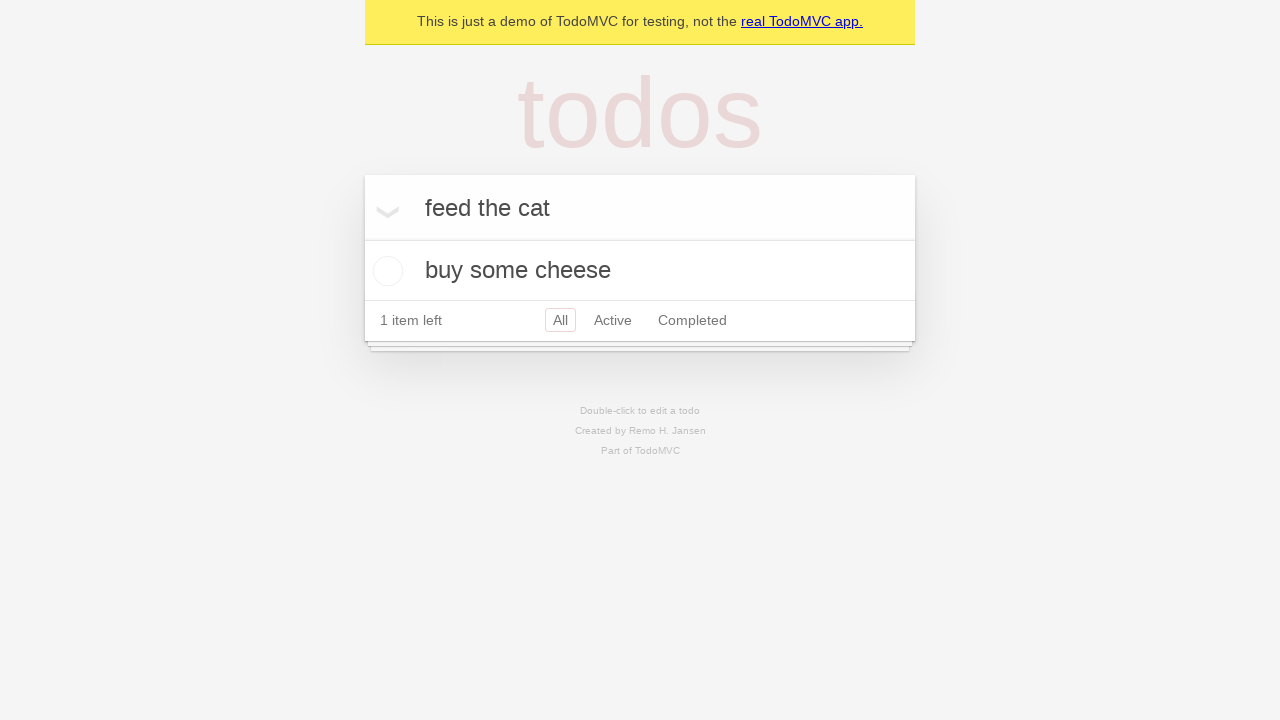

Pressed Enter to create second todo item on internal:attr=[placeholder="What needs to be done?"i]
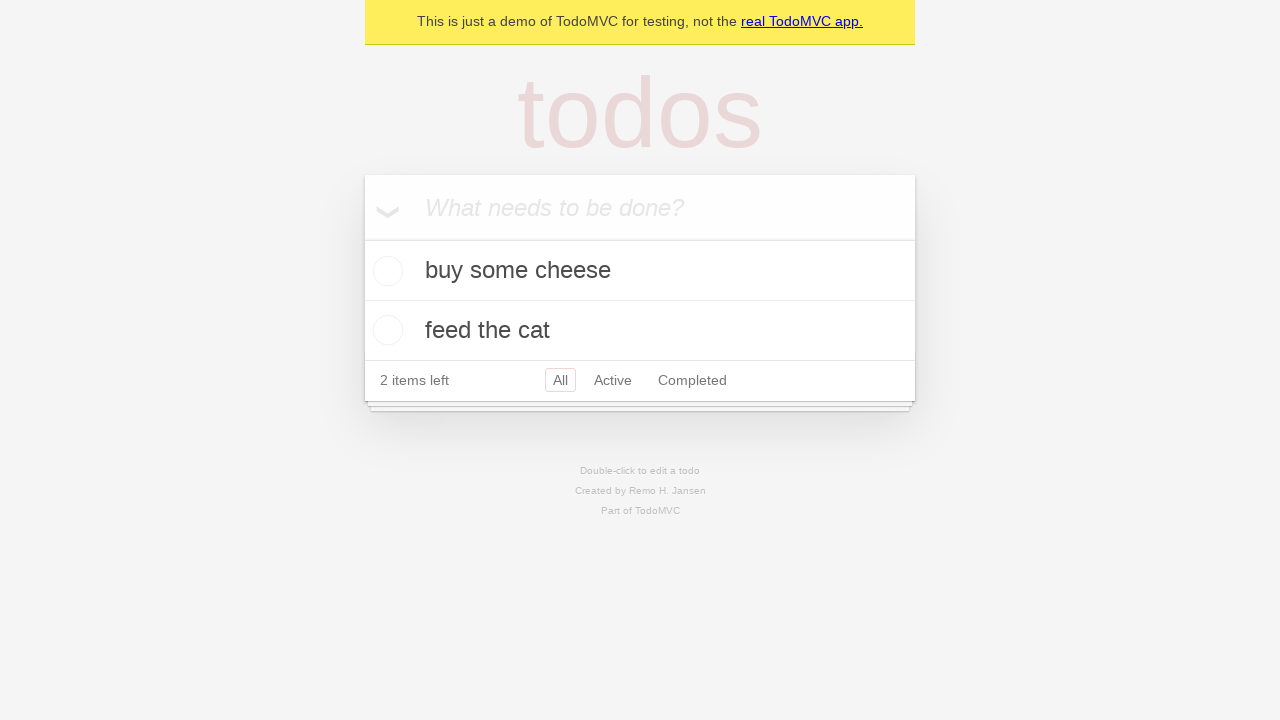

Checked the checkbox for first todo item 'buy some cheese' at (385, 271) on internal:testid=[data-testid="todo-item"s] >> nth=0 >> internal:role=checkbox
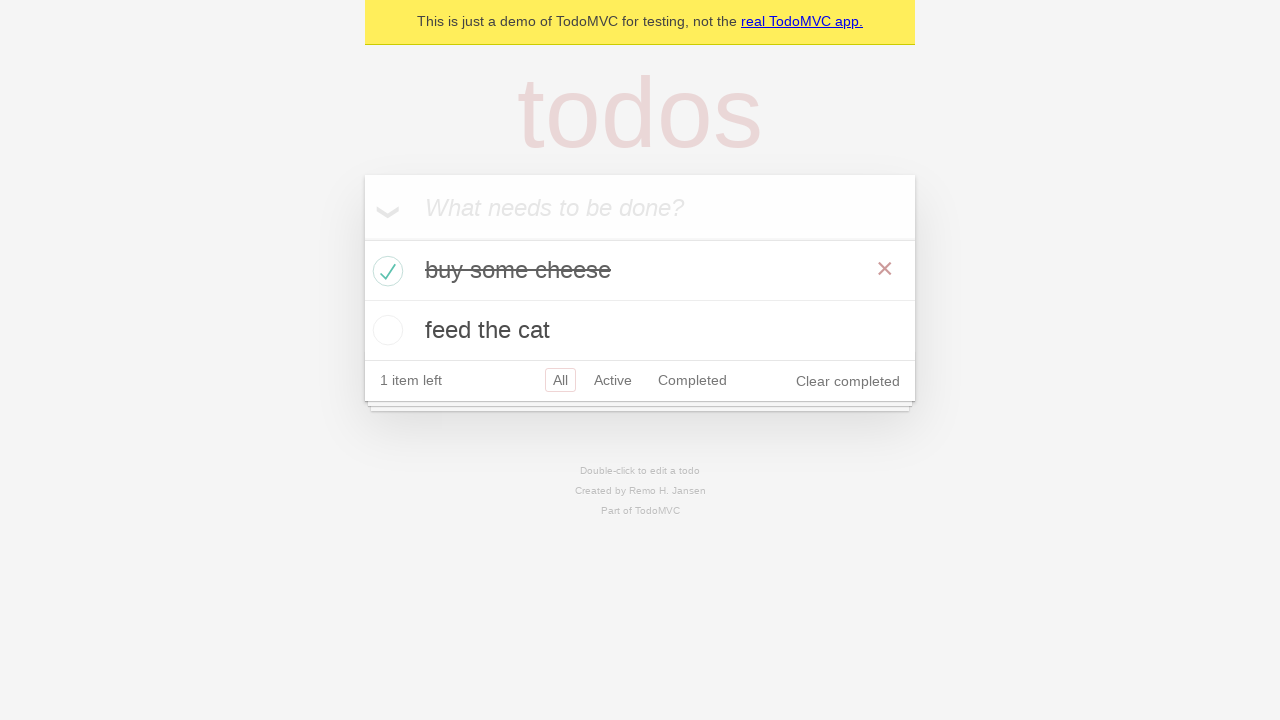

Unchecked the checkbox for first todo item to mark it as incomplete at (385, 271) on internal:testid=[data-testid="todo-item"s] >> nth=0 >> internal:role=checkbox
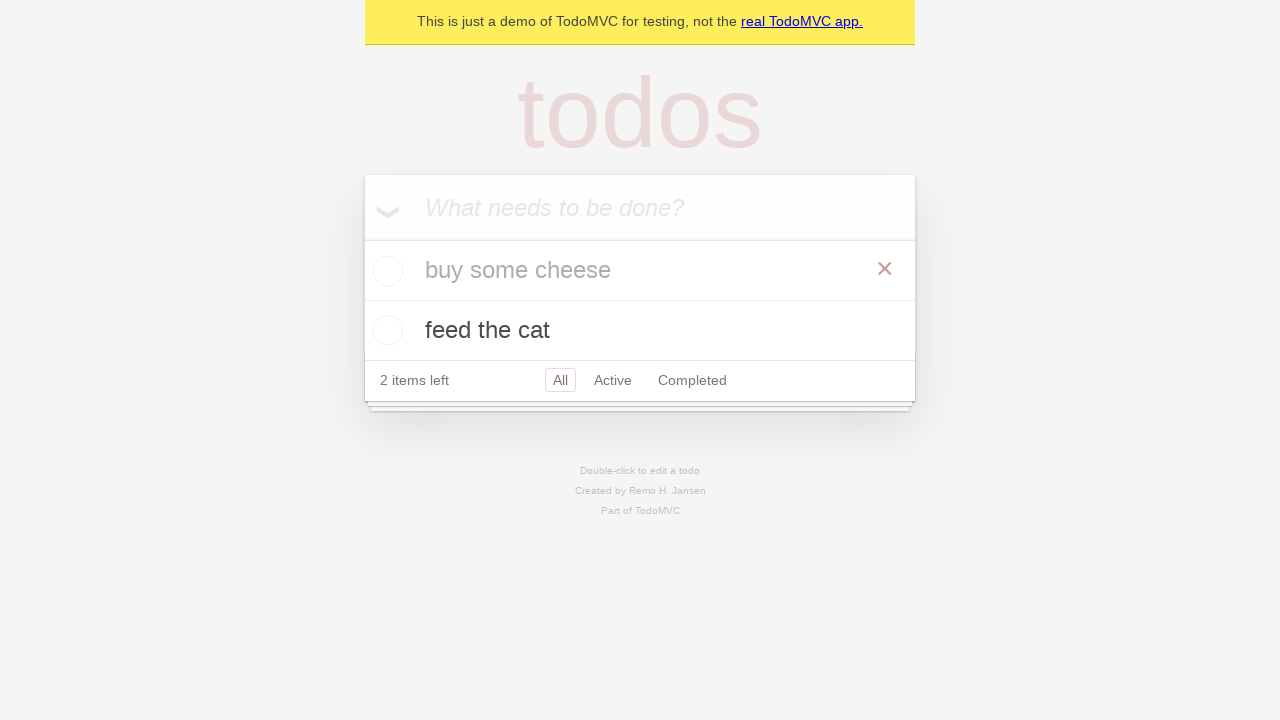

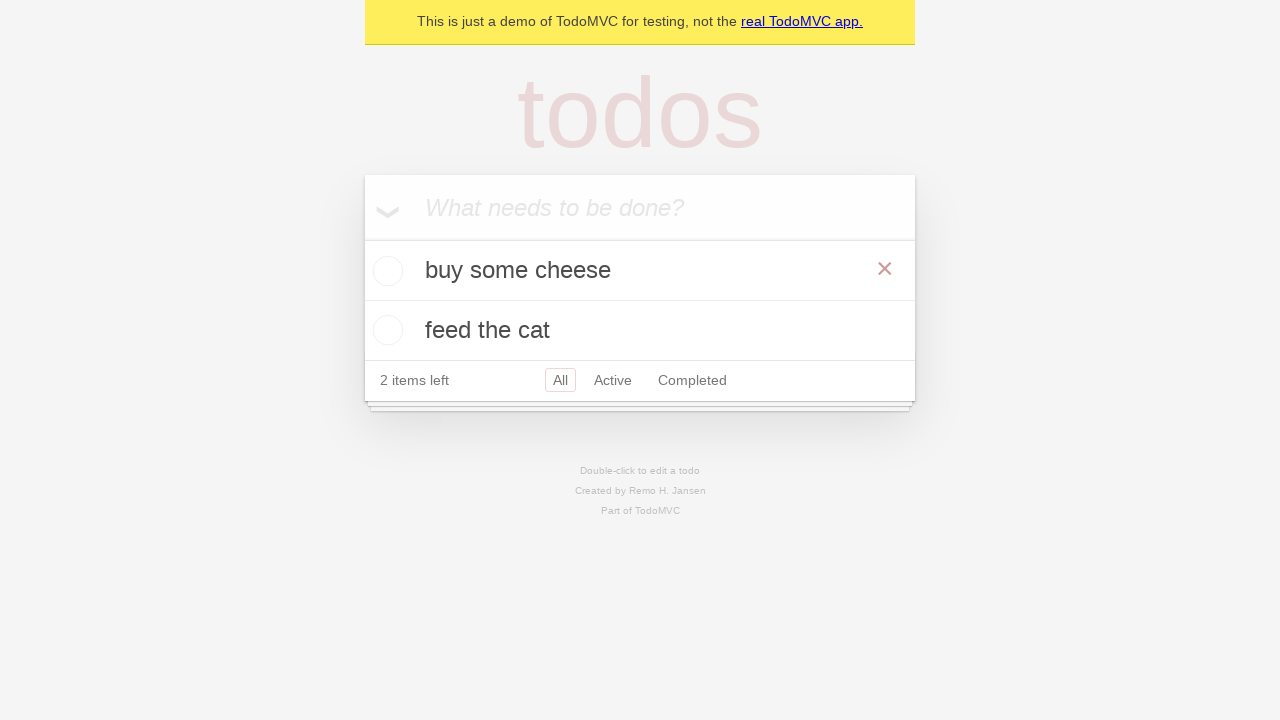